Tests geolocation functionality by granting permissions, setting a fake location, clicking the location button, and navigating to Google Maps

Starting URL: https://the-internet.herokuapp.com

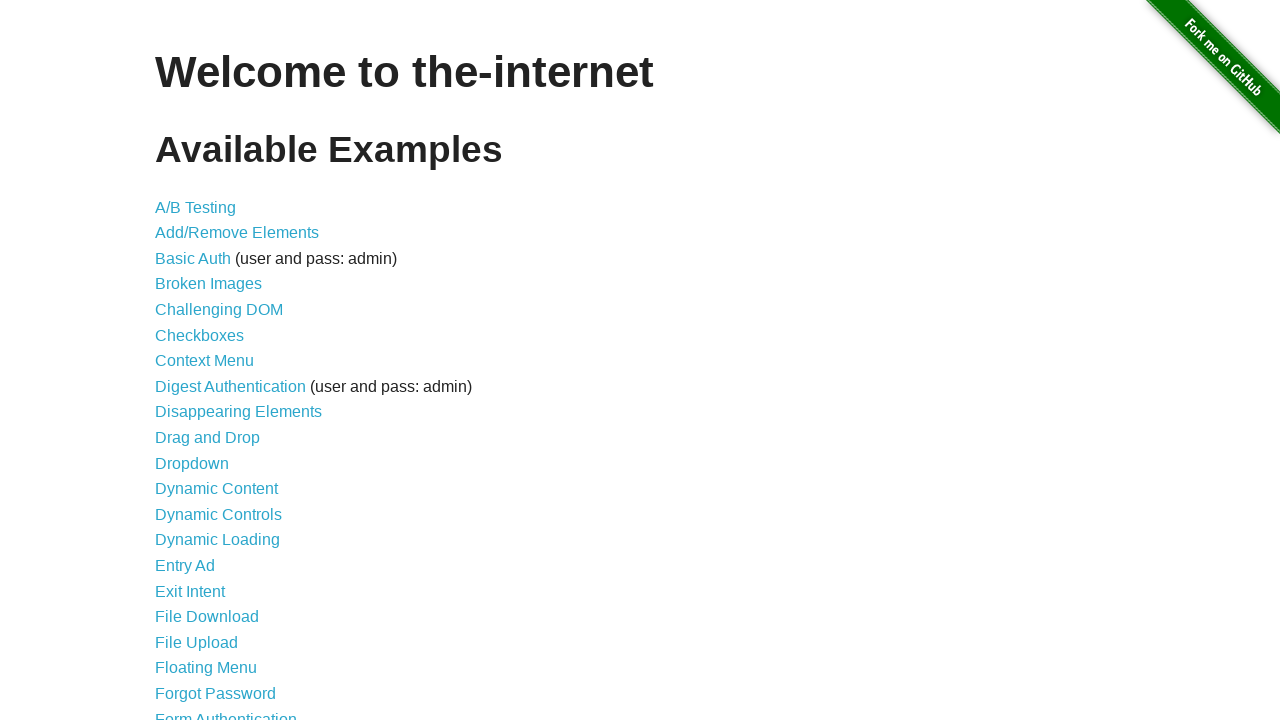

Granted geolocation permissions
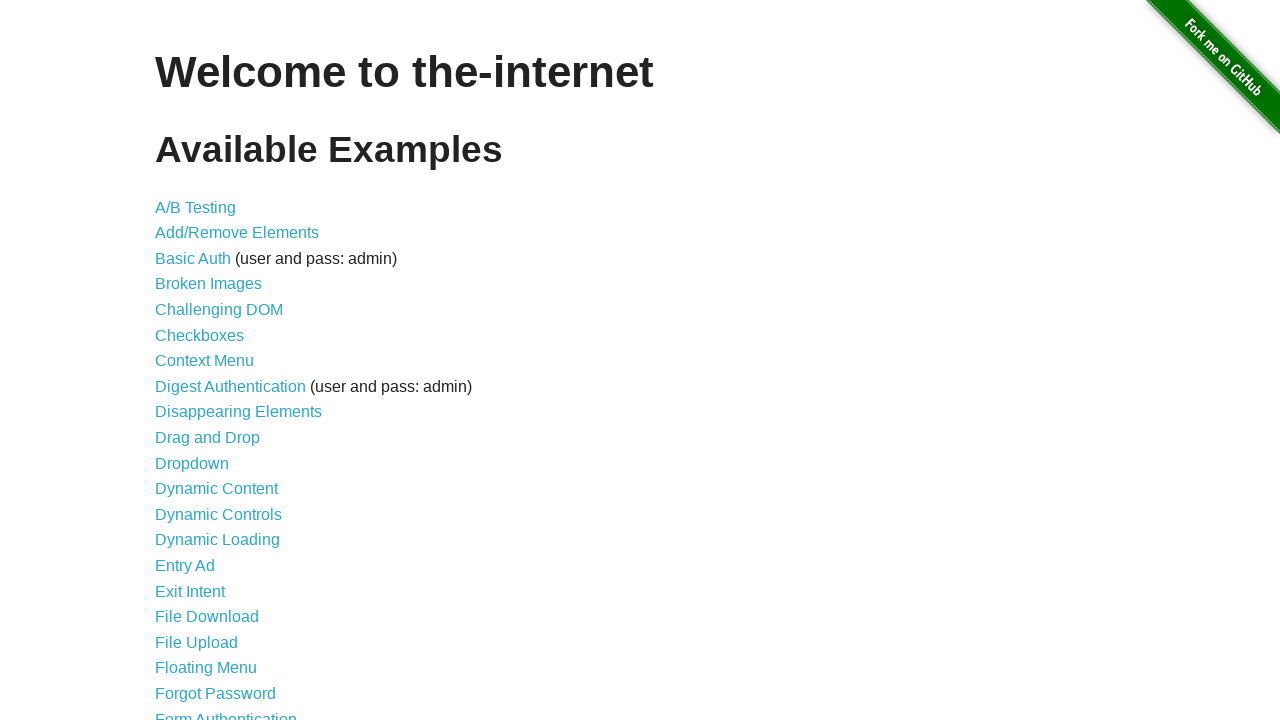

Set fake geolocation to latitude 54.468635, longitude -2.182221
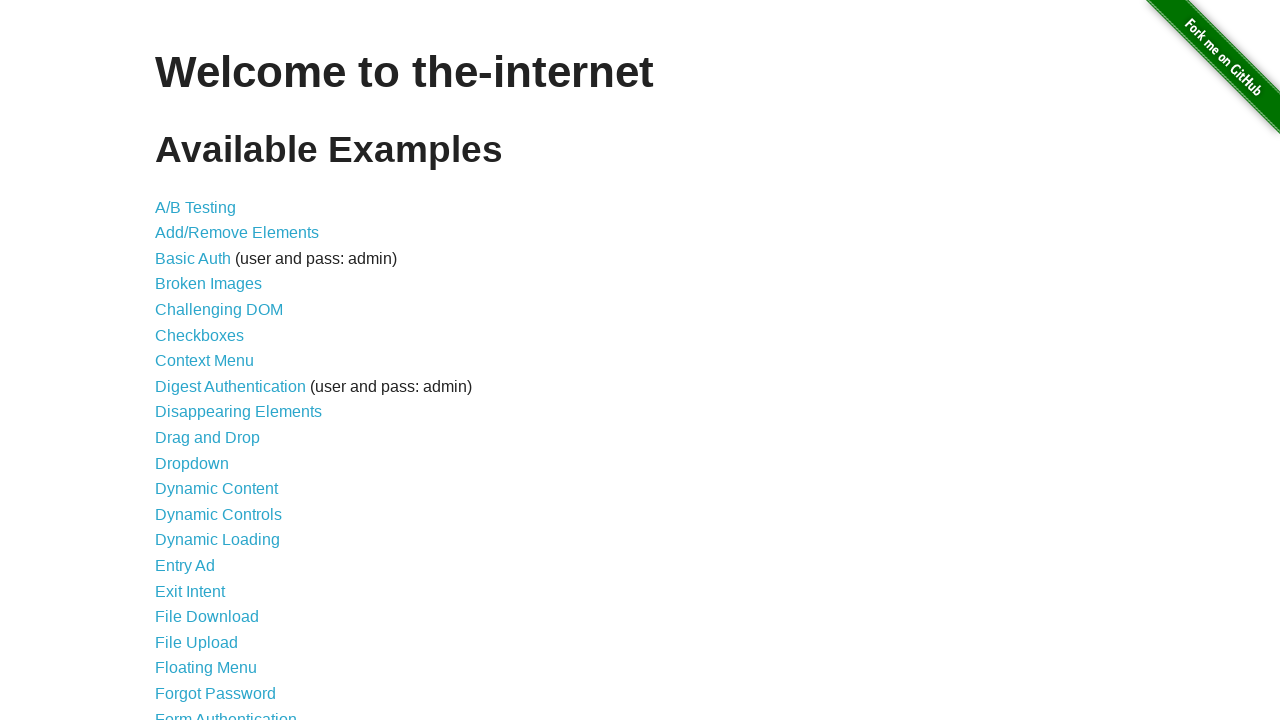

Clicked Geolocation link at (198, 360) on internal:role=link[name="Geolocation"i]
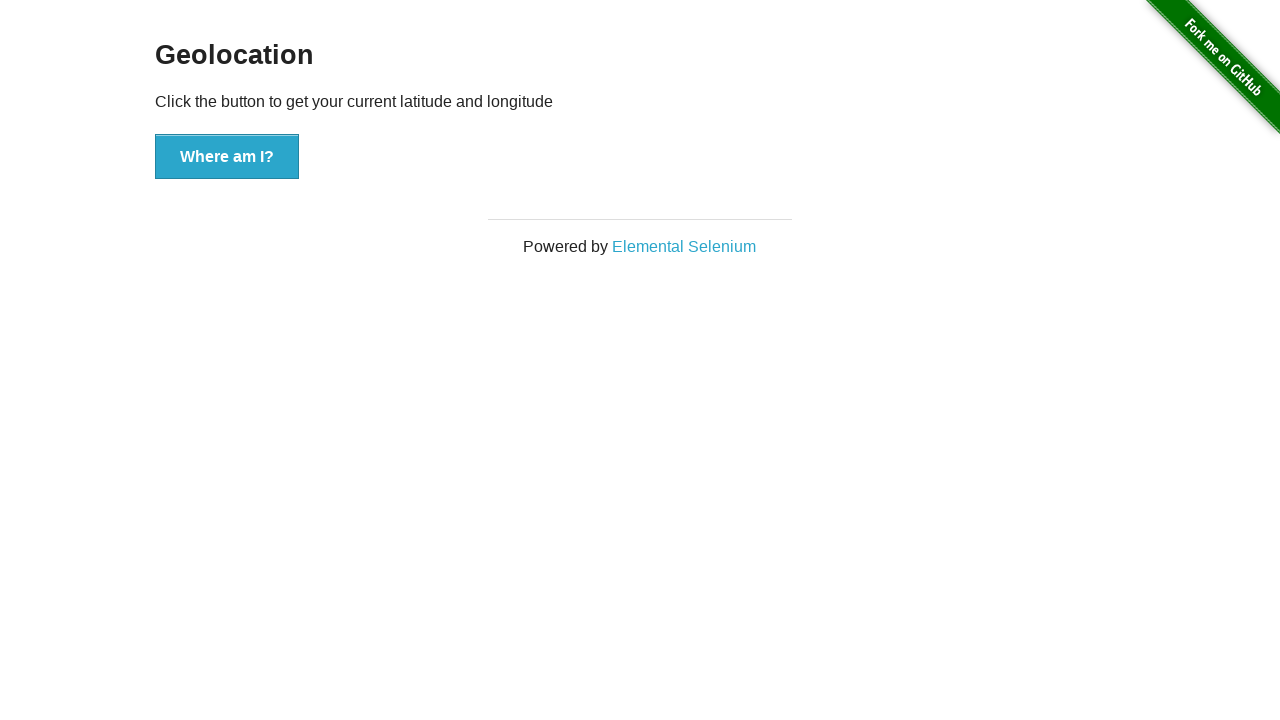

Content section loaded
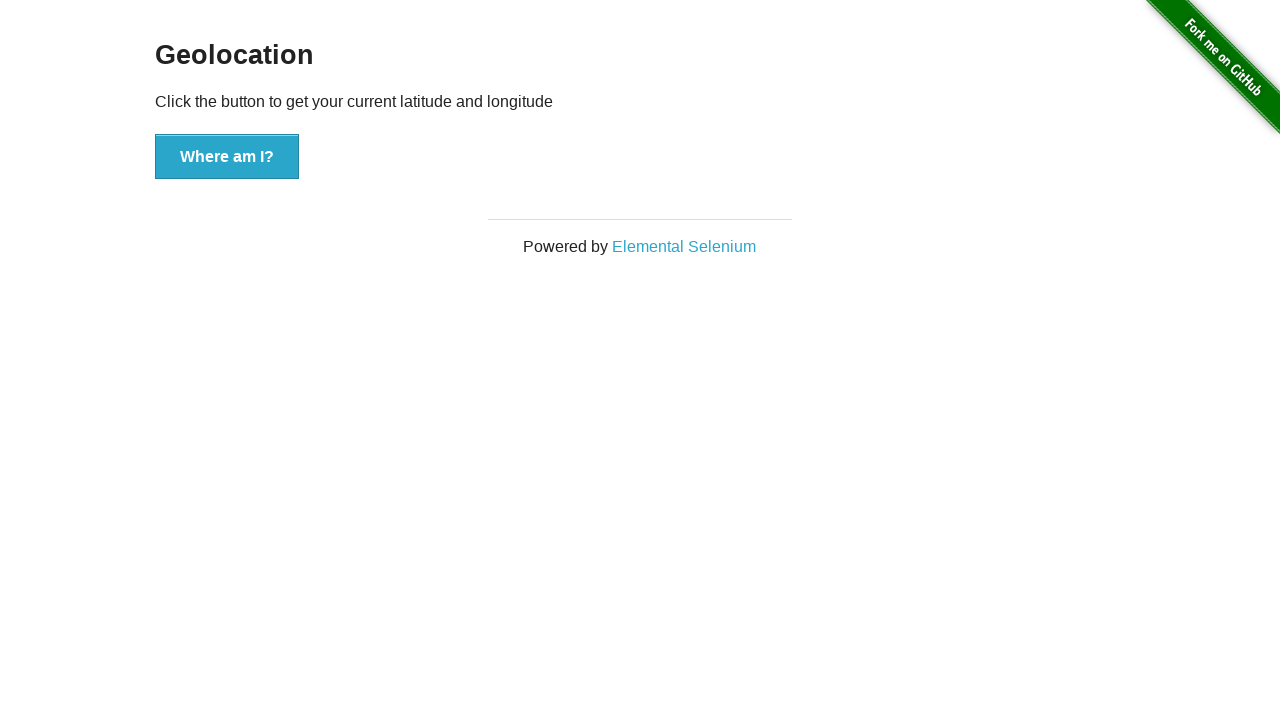

Clicked 'Where am I?' button to get current location at (227, 157) on xpath=//button[text()='Where am I?']
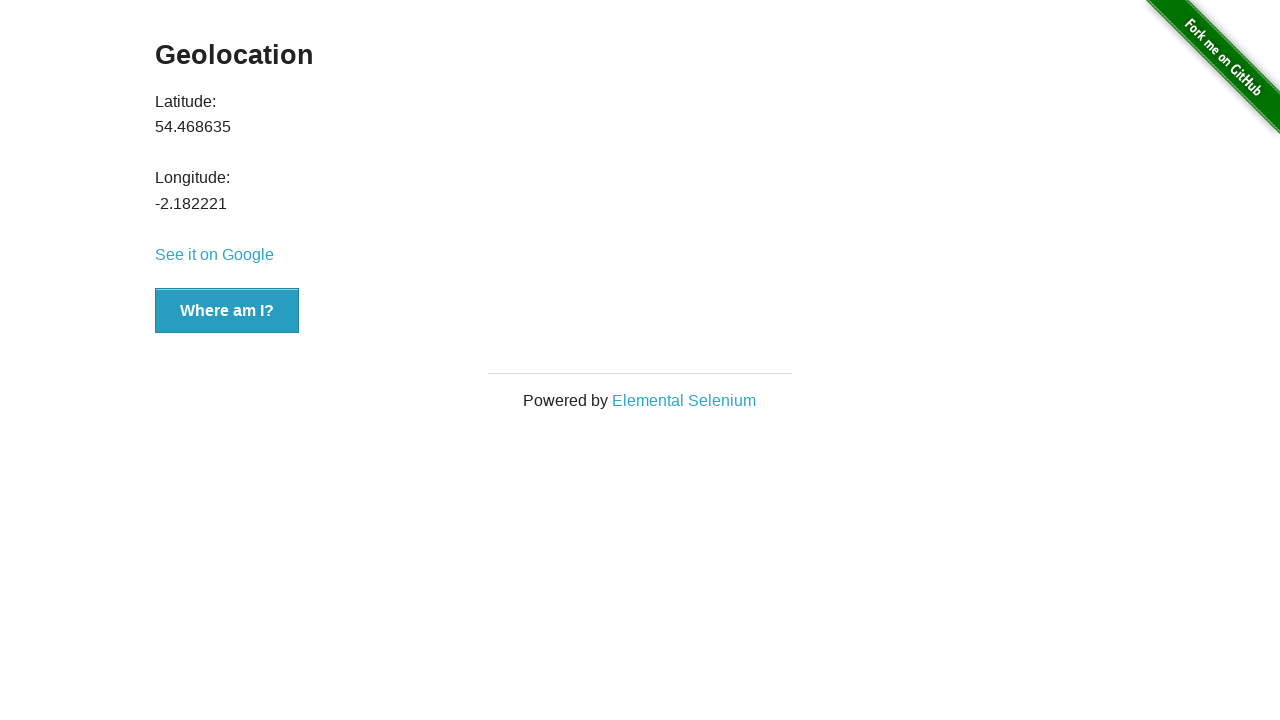

Google Maps link appeared
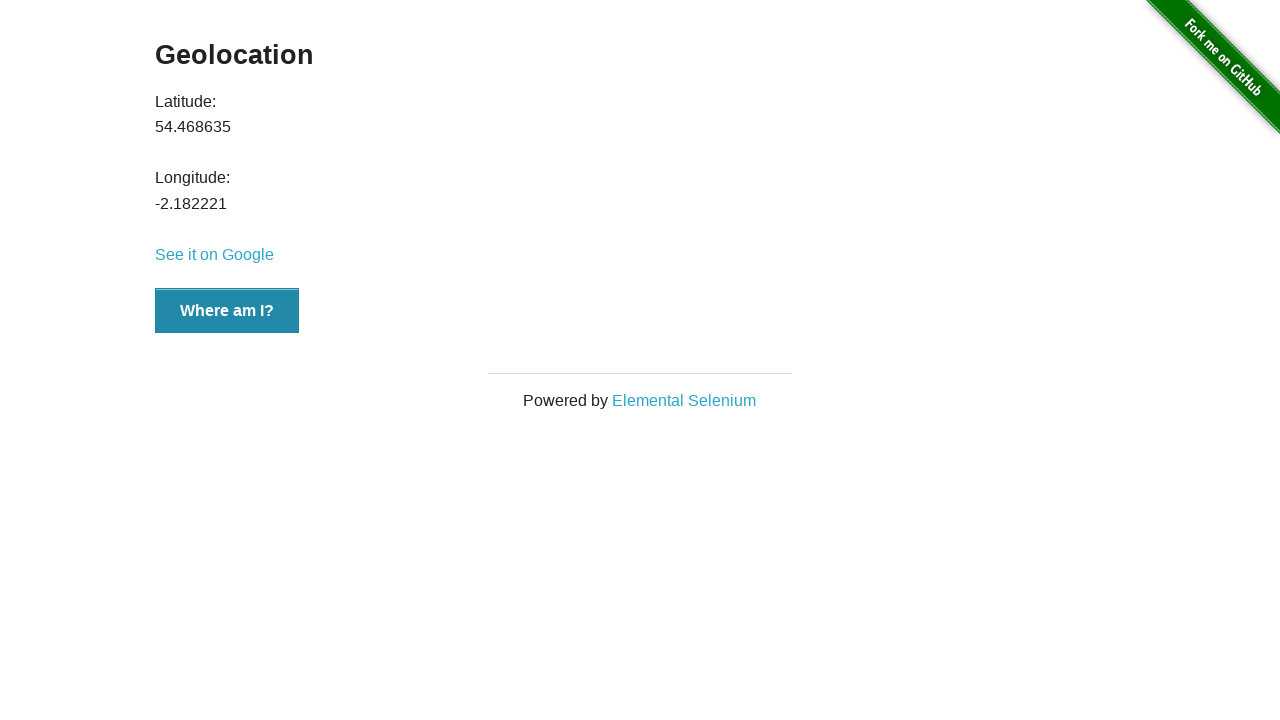

Latitude value displayed
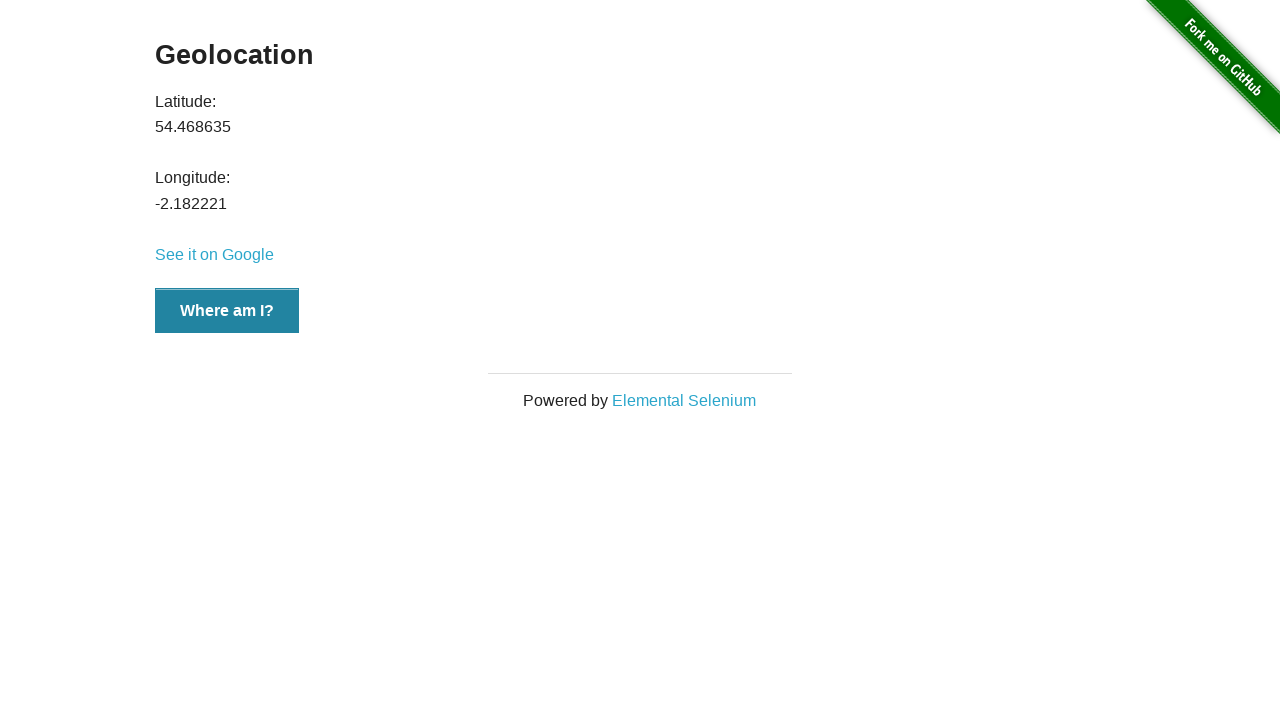

Longitude value displayed
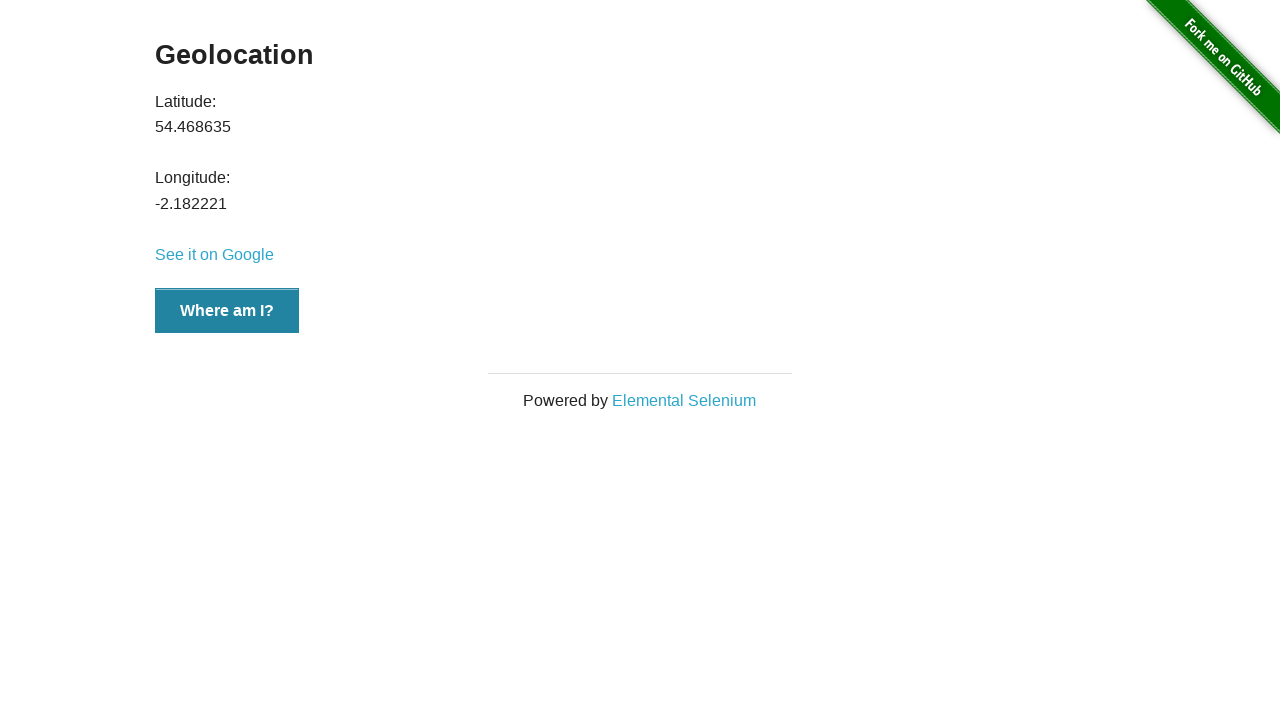

Clicked Google Maps link to open location at (214, 255) on xpath=//a[contains(@href, 'google.com')]
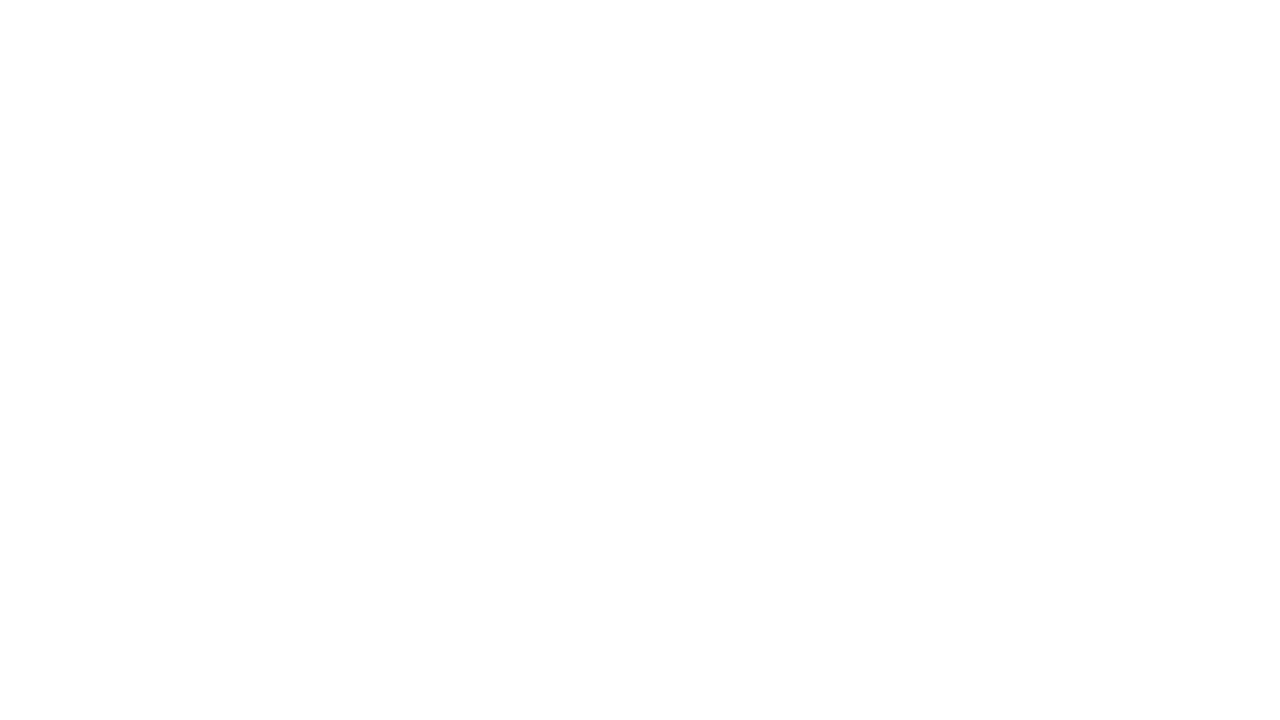

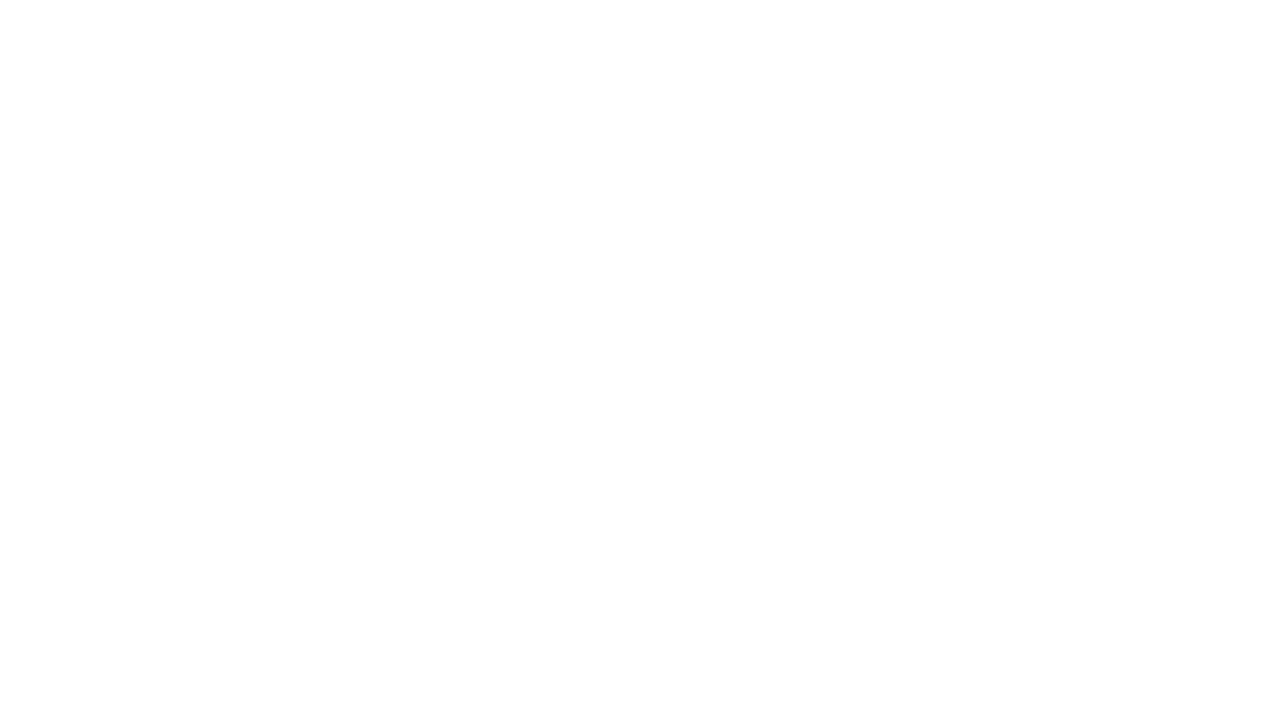